Navigates to a recipe workshop page and clicks on a button in the first recipe card to trigger a state change on the page.

Starting URL: https://broken-workshop.dequelabs.com/

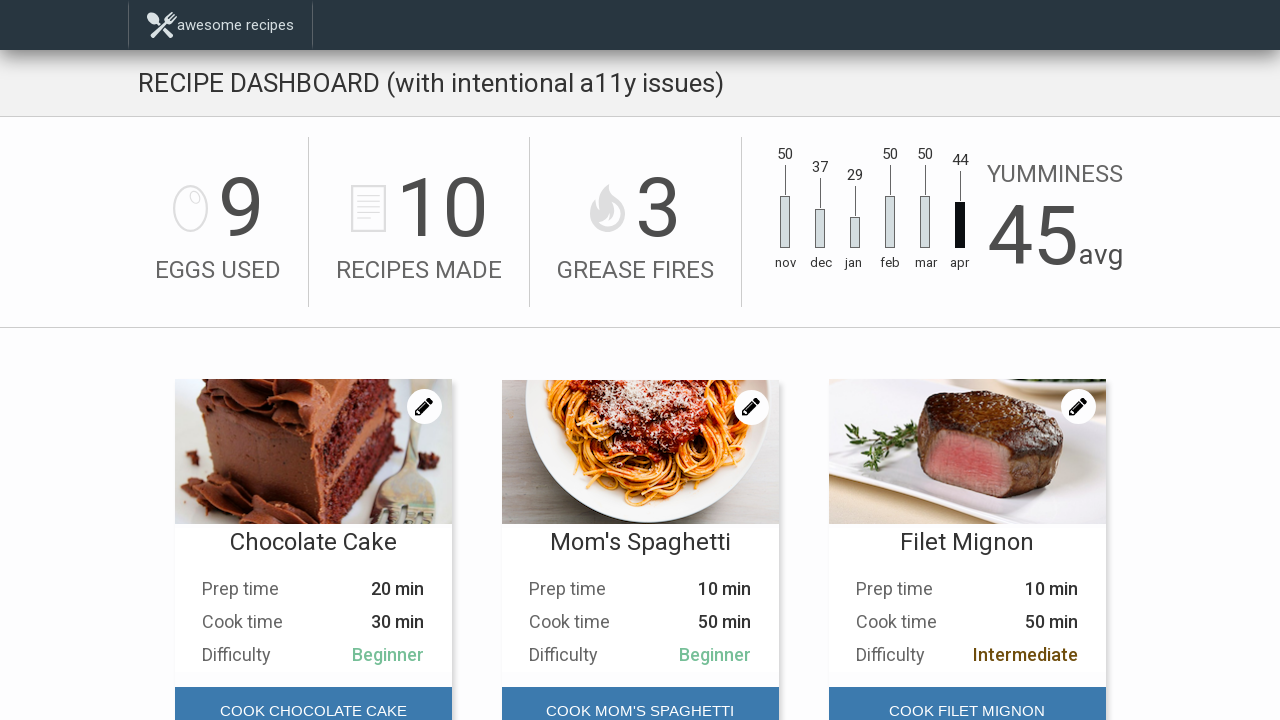

Navigated to recipe workshop page
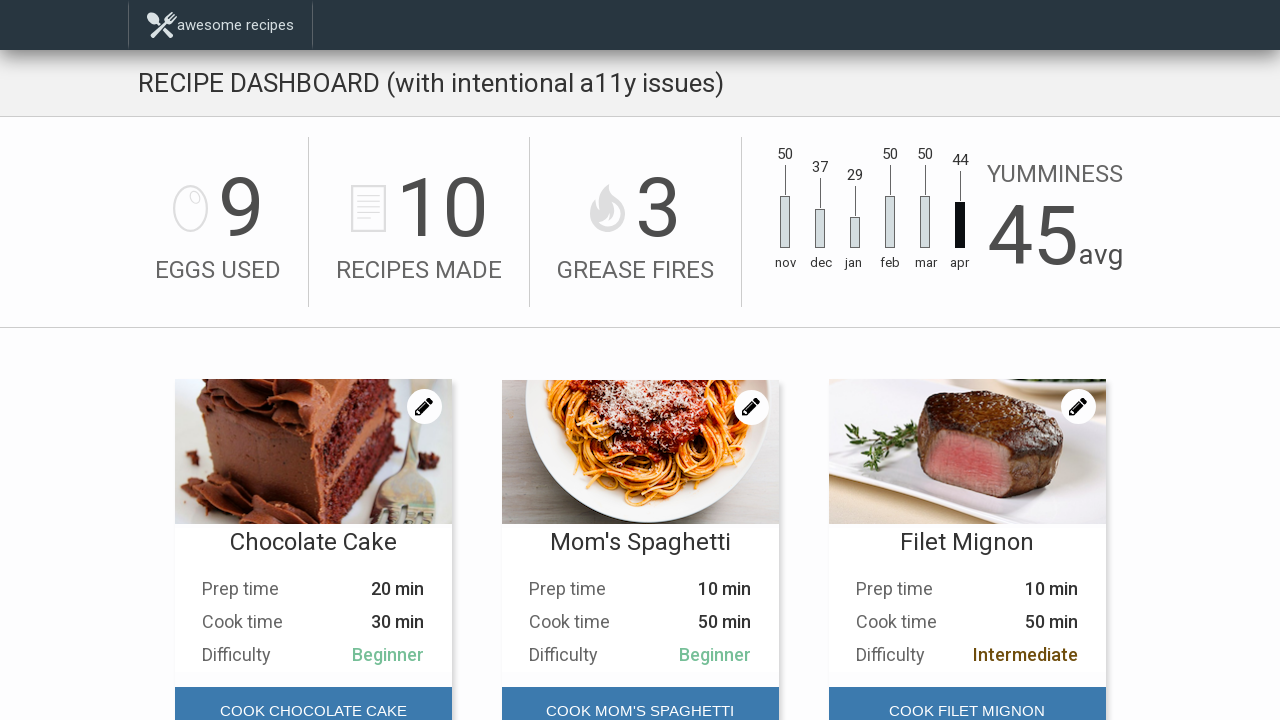

Recipe cards loaded on the page
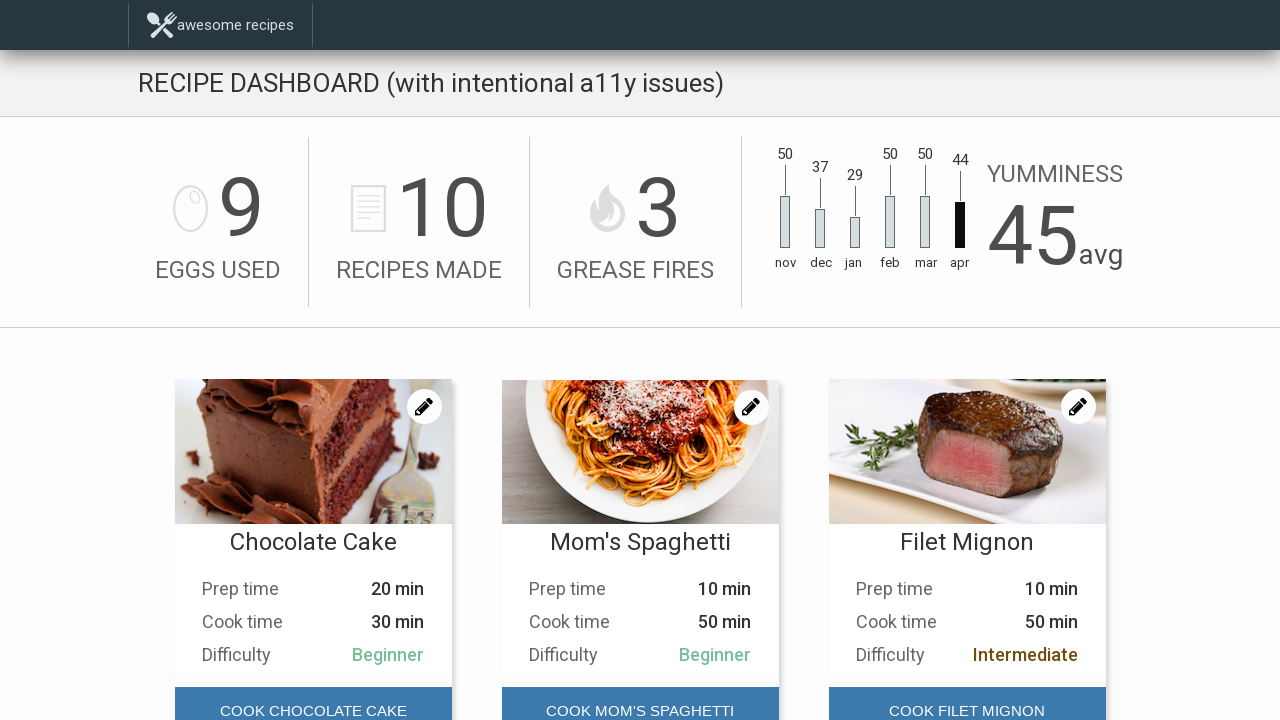

Clicked button in the first recipe card at (313, 696) on #main-content > div.Recipes > div:nth-child(1) > div.Recipes__card-foot > button
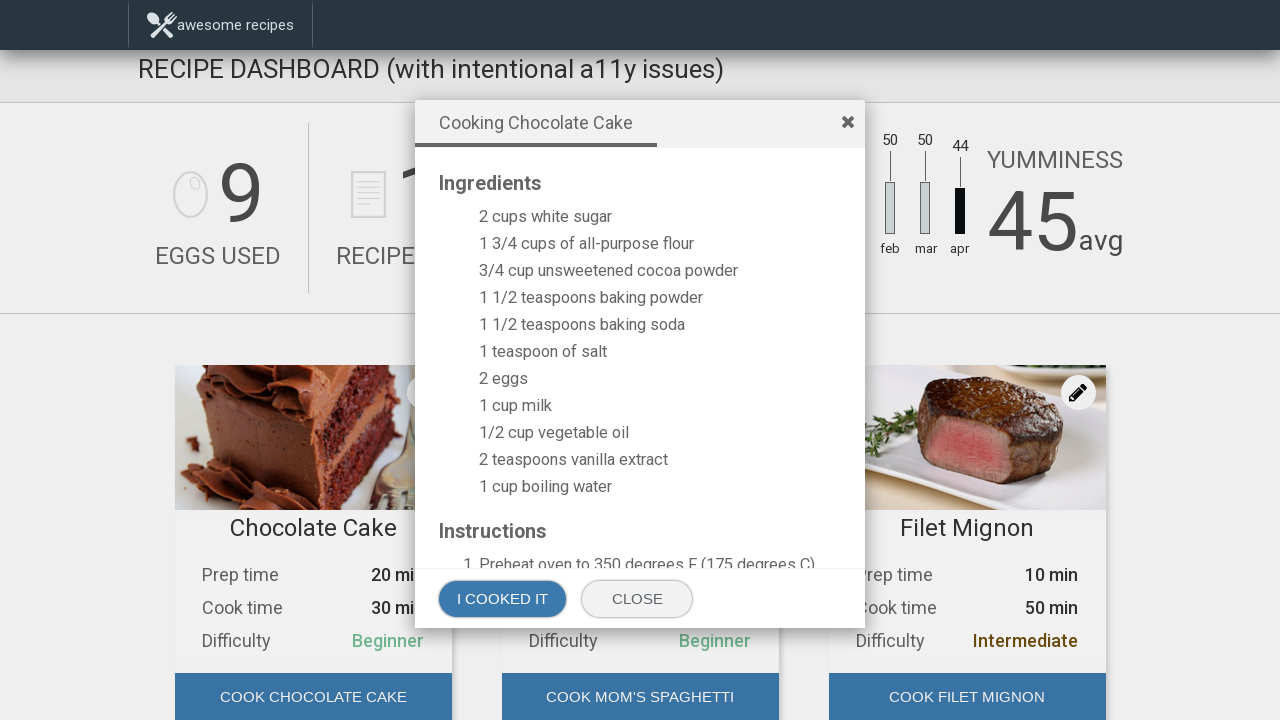

Waited for state change to complete
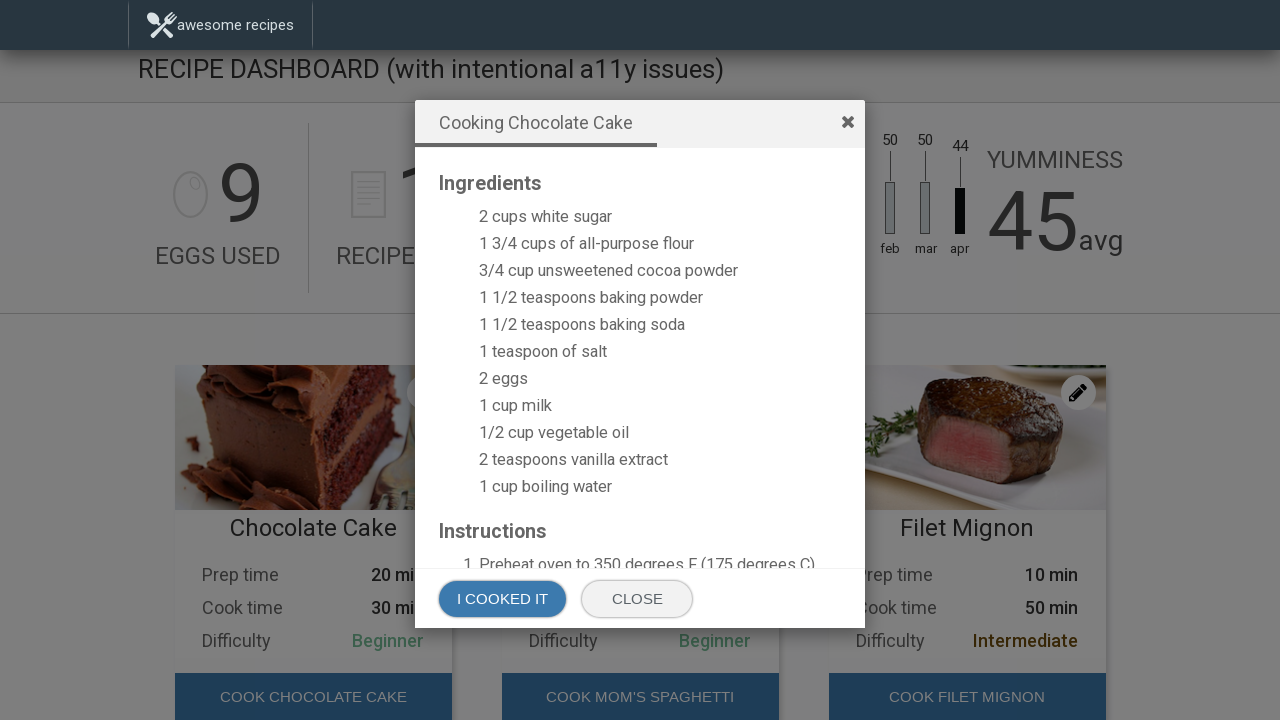

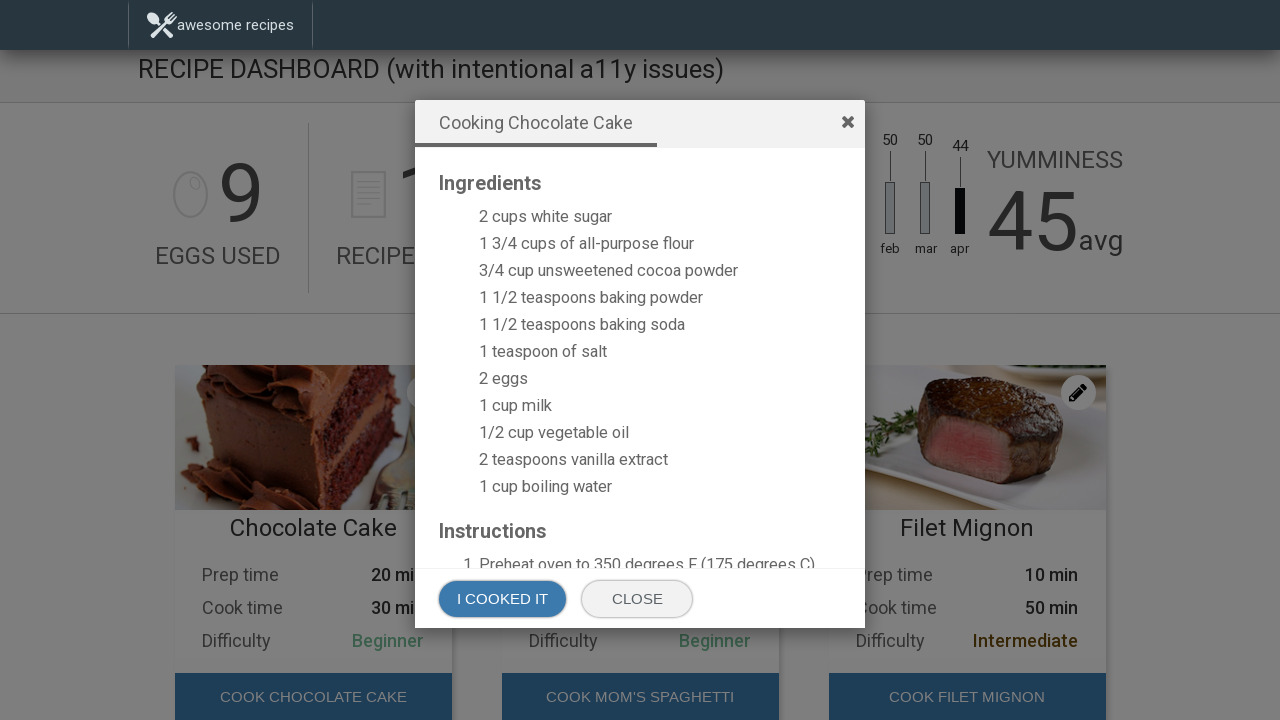